Tests drag and drop functionality by dragging an element and dropping it onto a target element at FHD resolution

Starting URL: https://crossbrowsertesting.github.io/drag-and-drop.html

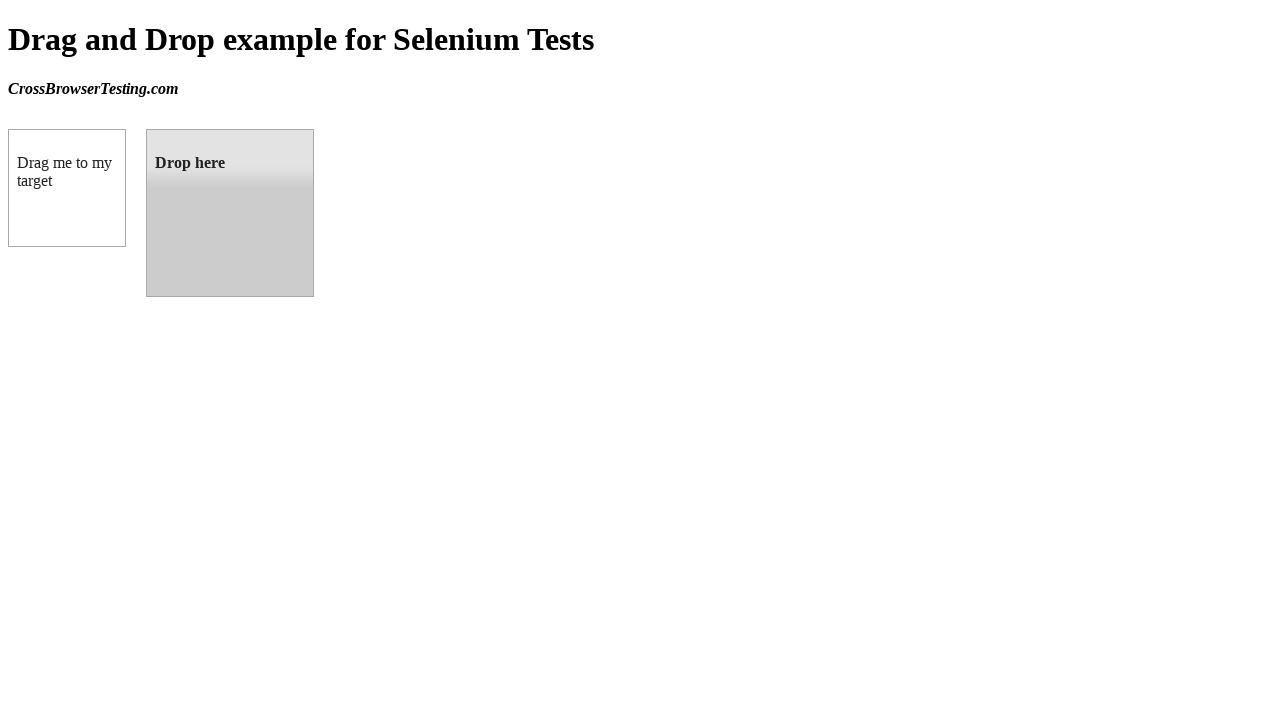

Draggable element loaded
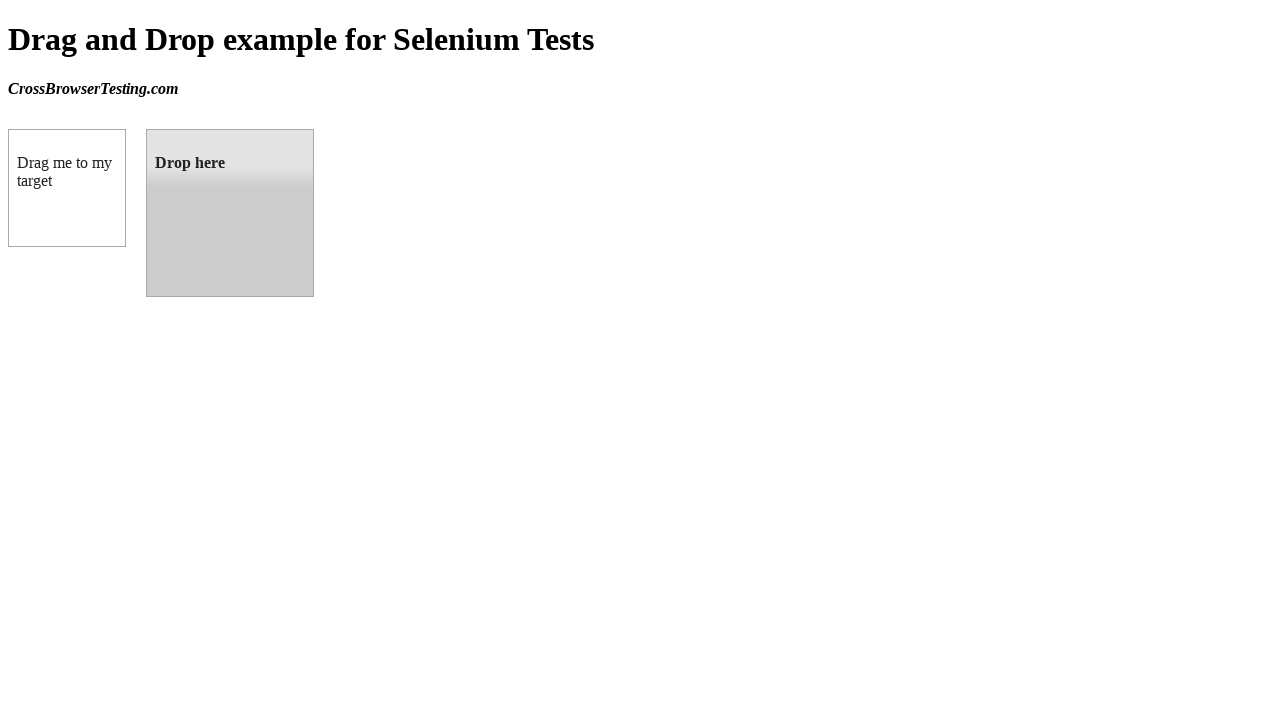

Droppable target element loaded
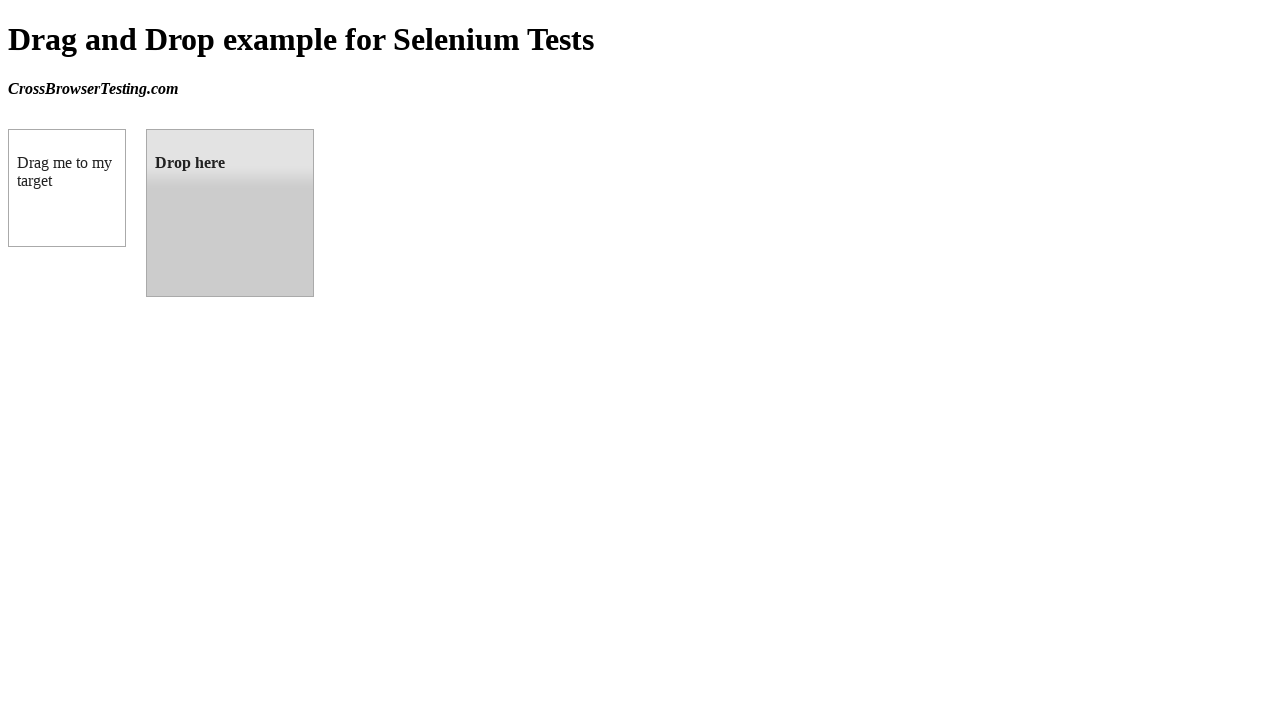

Located draggable element
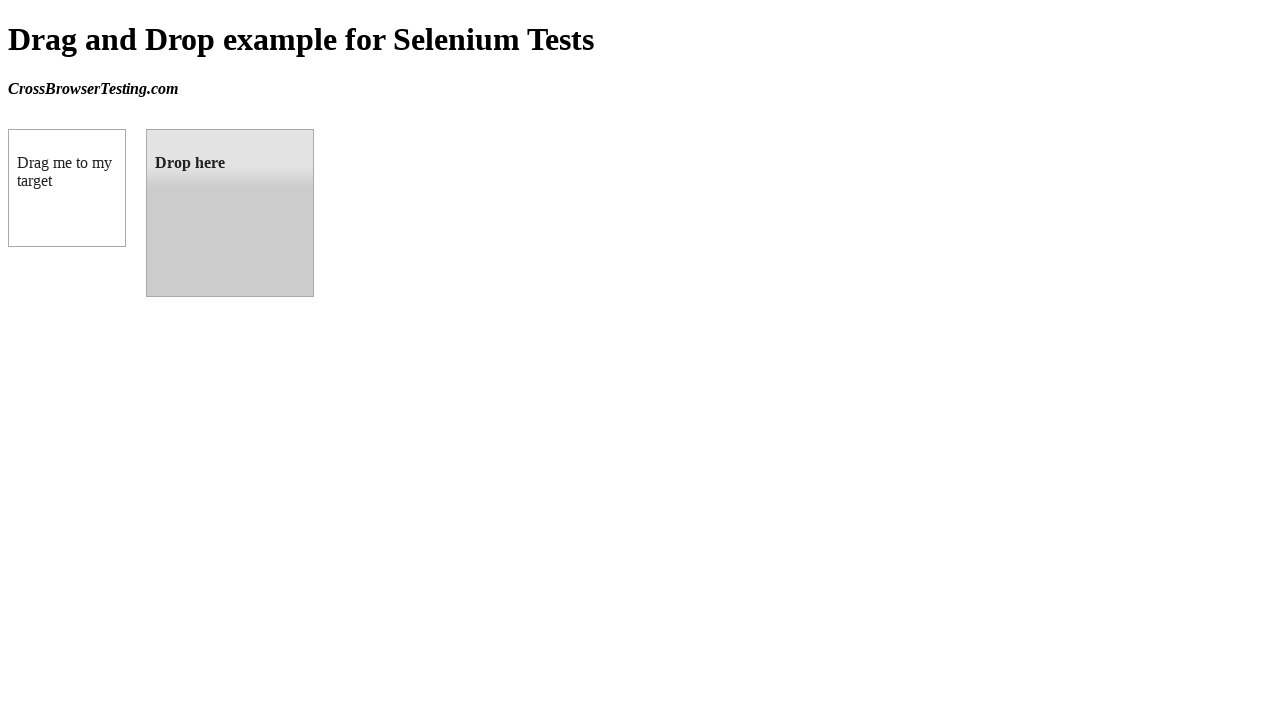

Located droppable target element
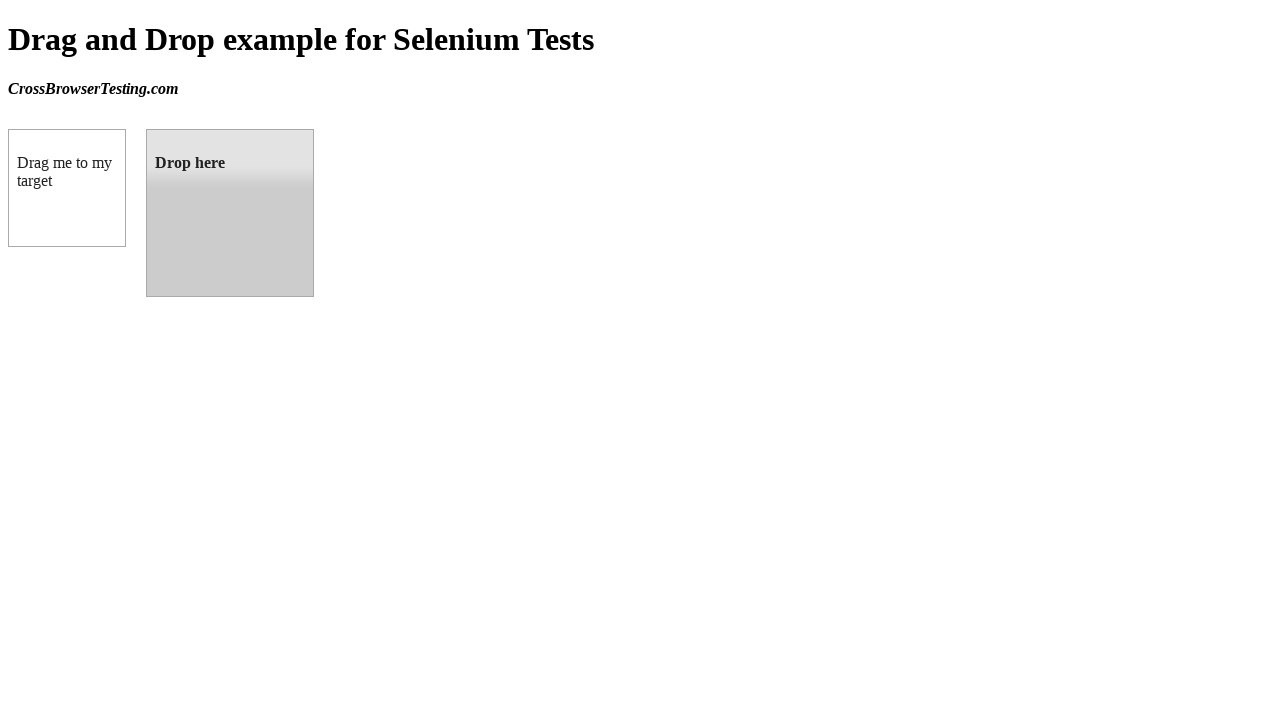

Dragged element onto target - drag and drop completed at (230, 213)
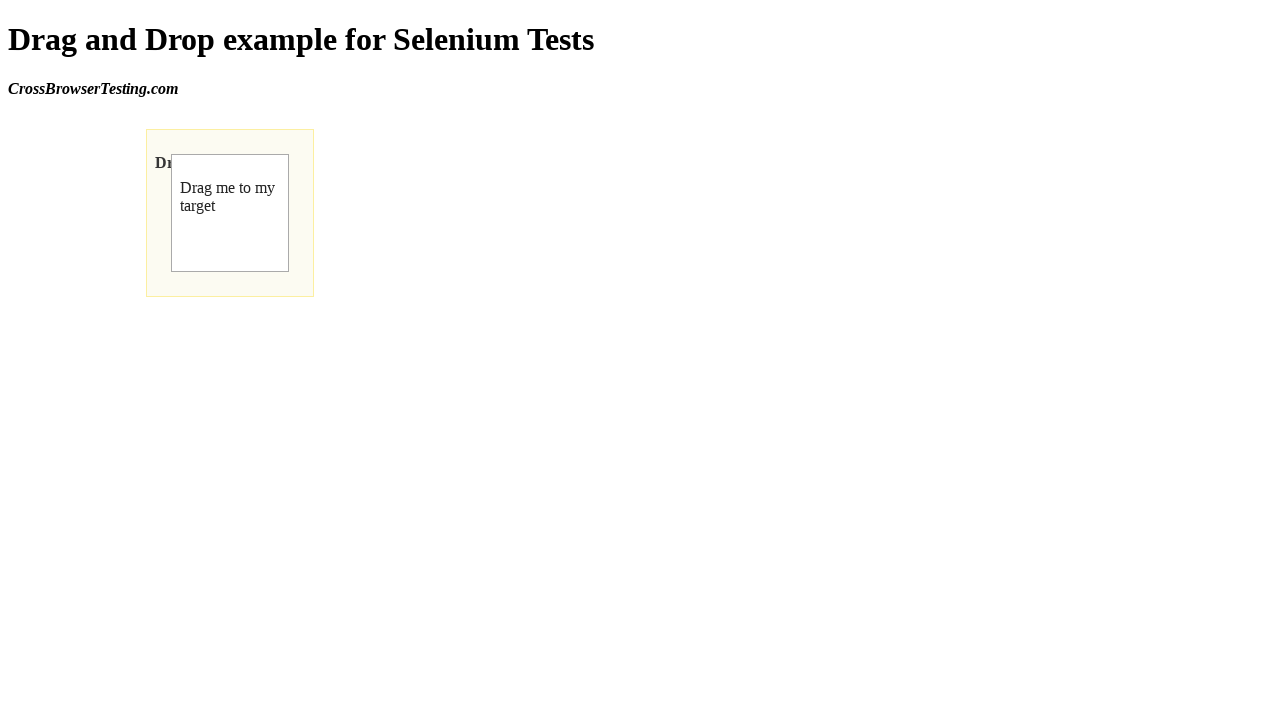

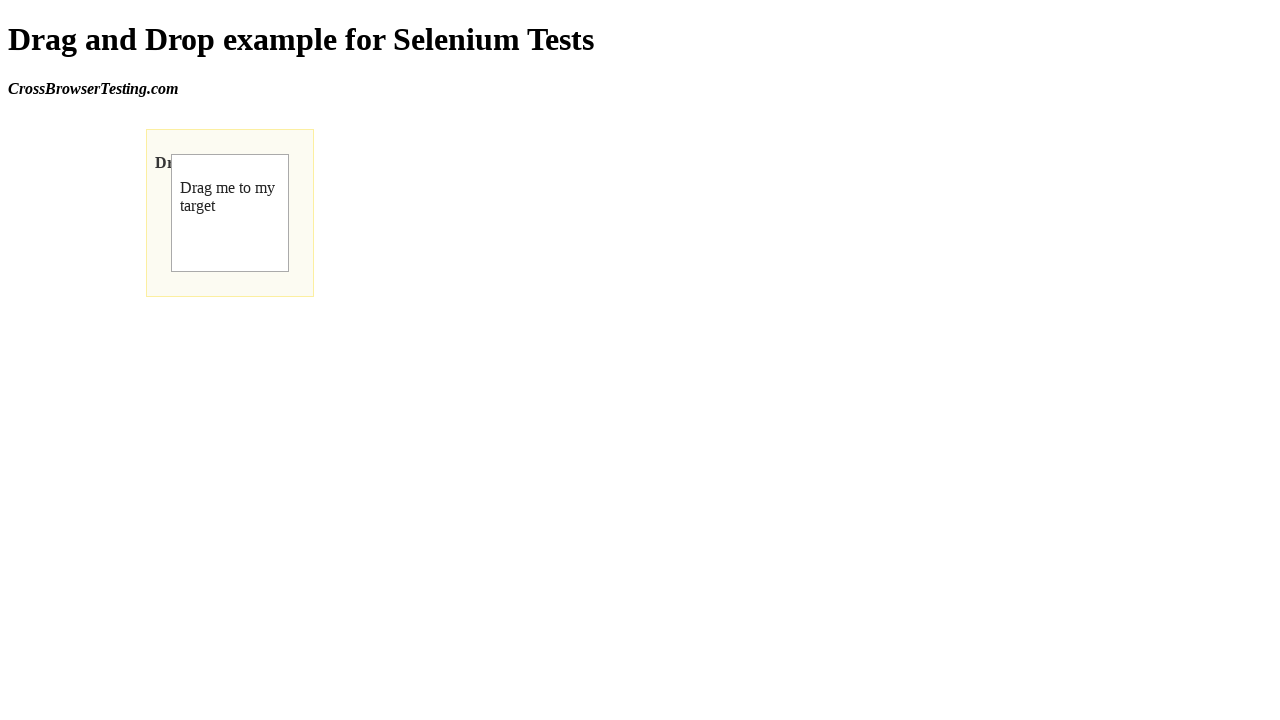